Tests iframe interaction by clearing and entering text in the editor

Starting URL: http://the-internet.herokuapp.com/iframe

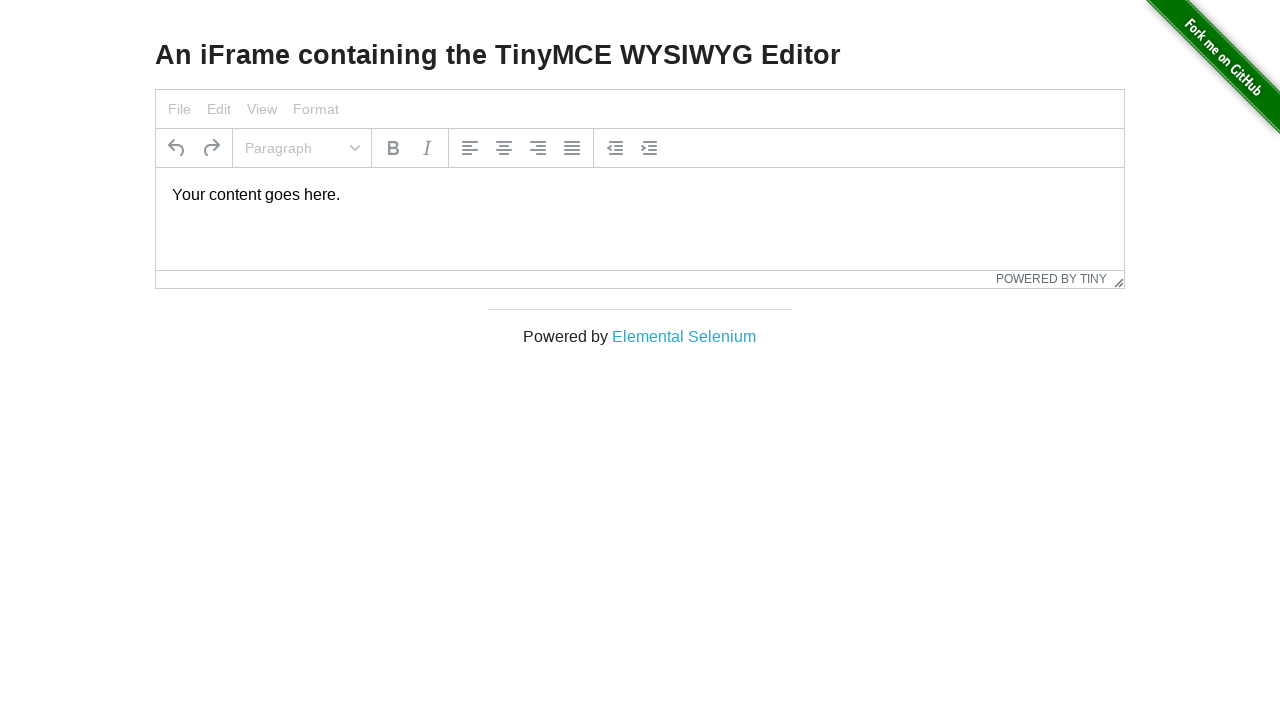

Located iframe element
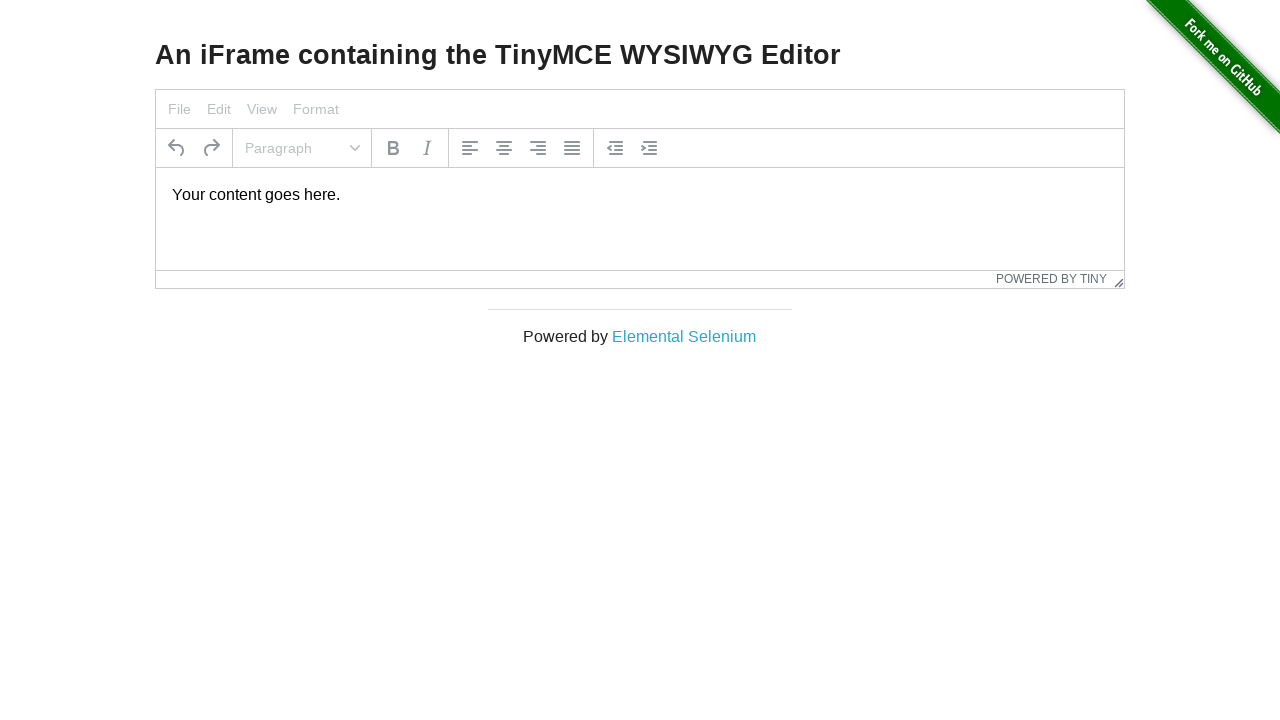

Located body element within iframe
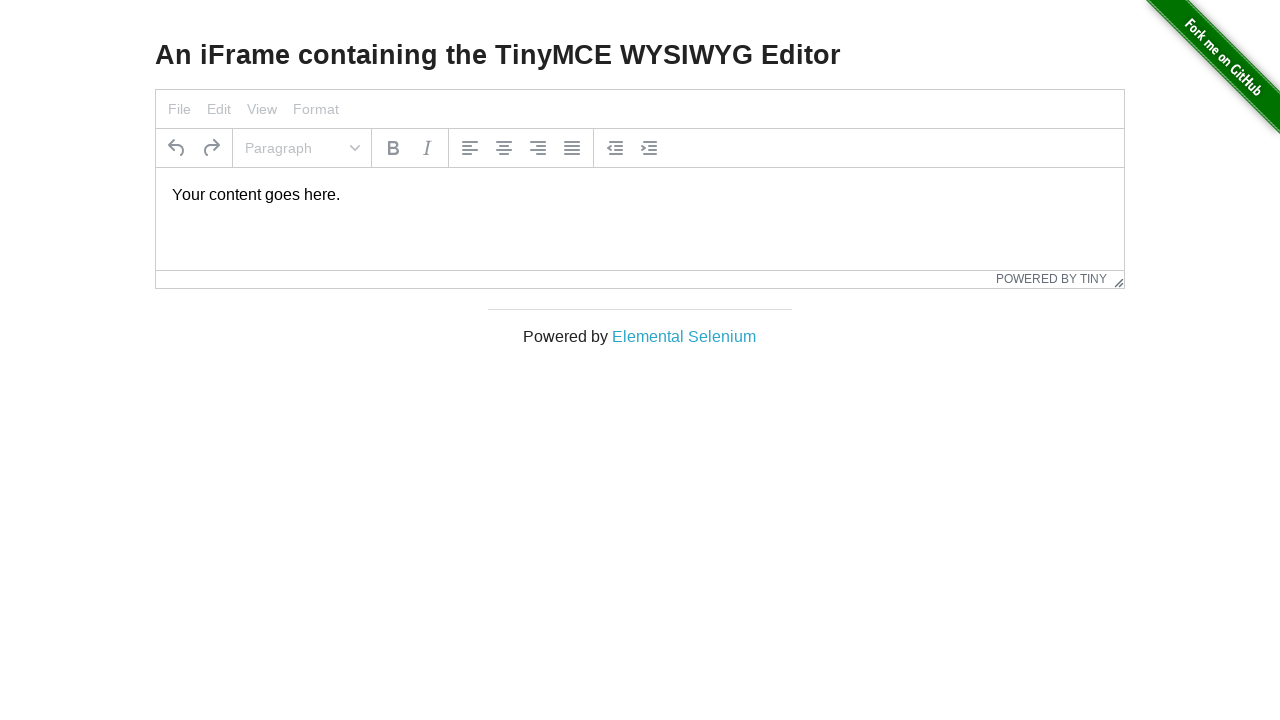

Clicked on iframe body to focus editor at (640, 195) on iframe >> internal:control=enter-frame >> body
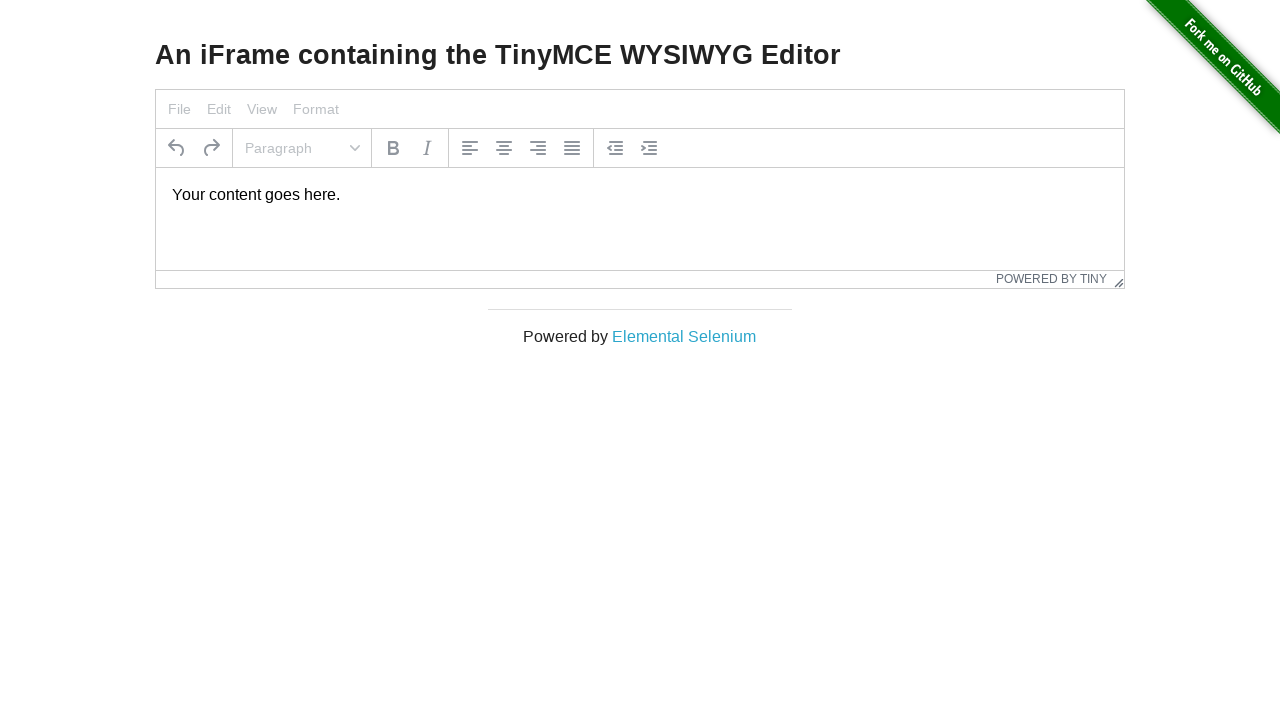

Selected all text in iframe editor on iframe >> internal:control=enter-frame >> body
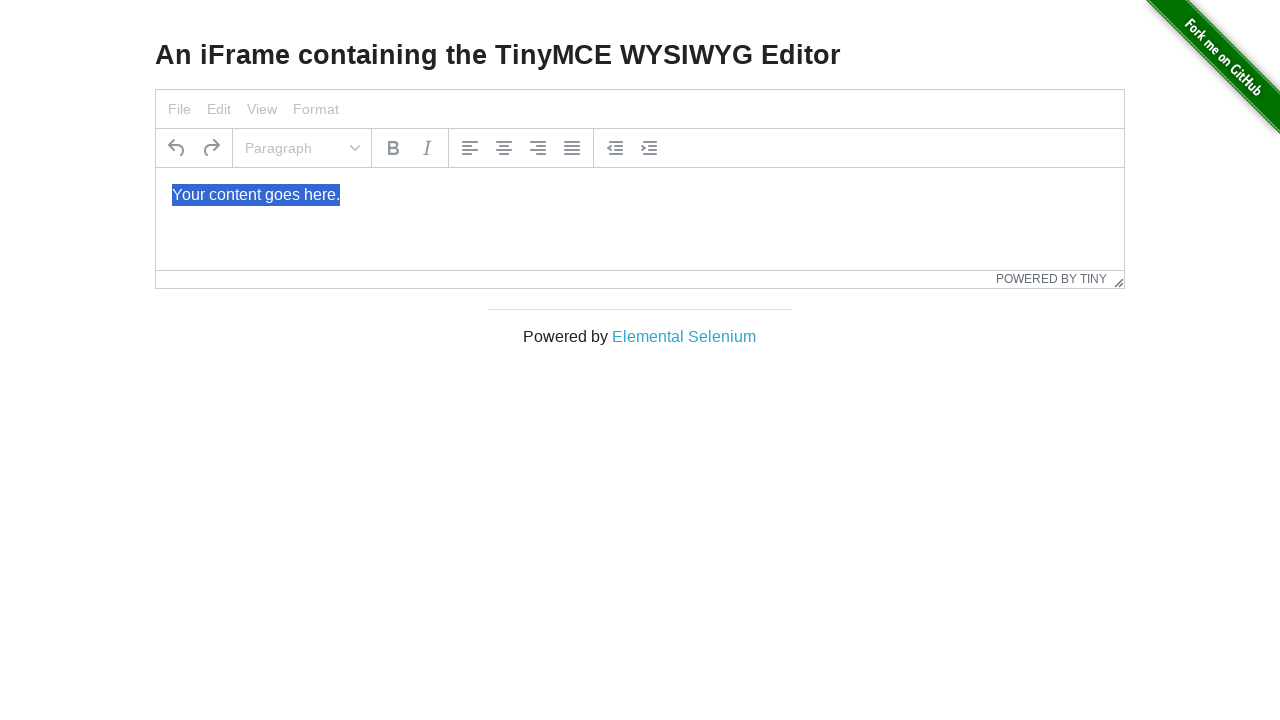

Typed 'Test message in iframe editor' into the editor on iframe >> internal:control=enter-frame >> body
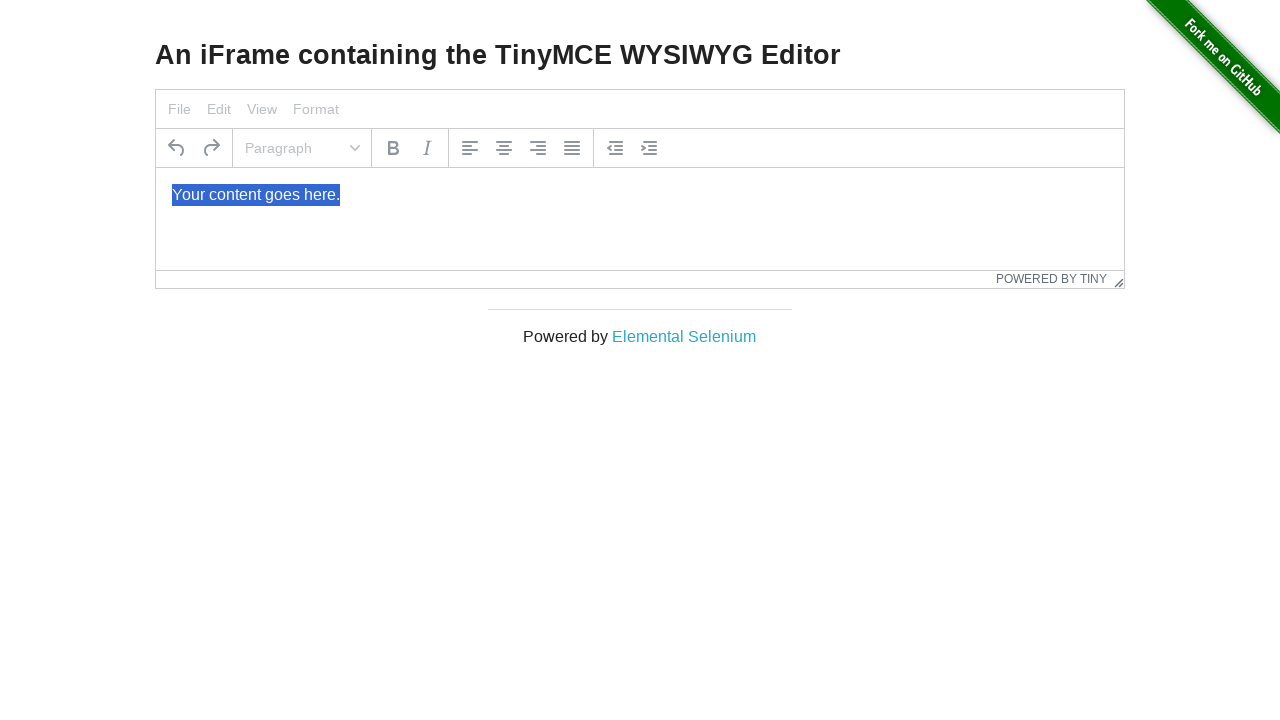

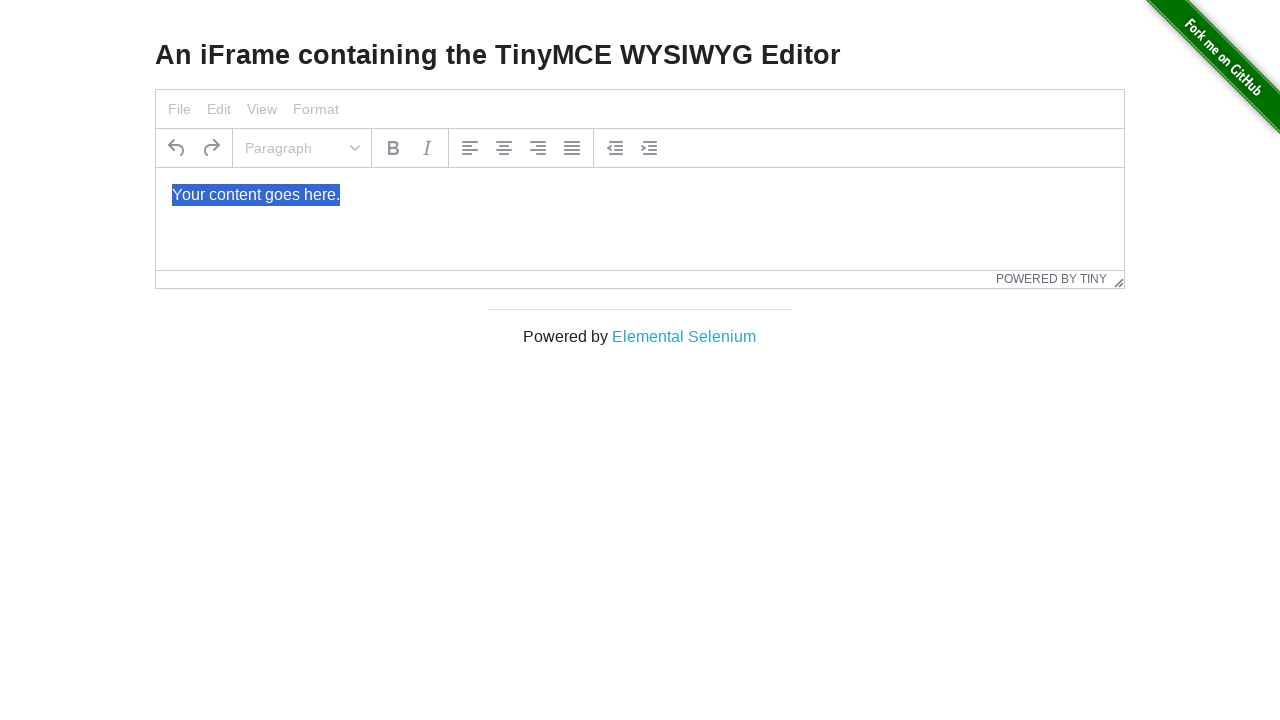